Navigates to Submit New Language page and verifies the "IMPORTANT" notice has proper red background and white text styling.

Starting URL: http://www.99-bottles-of-beer.net/

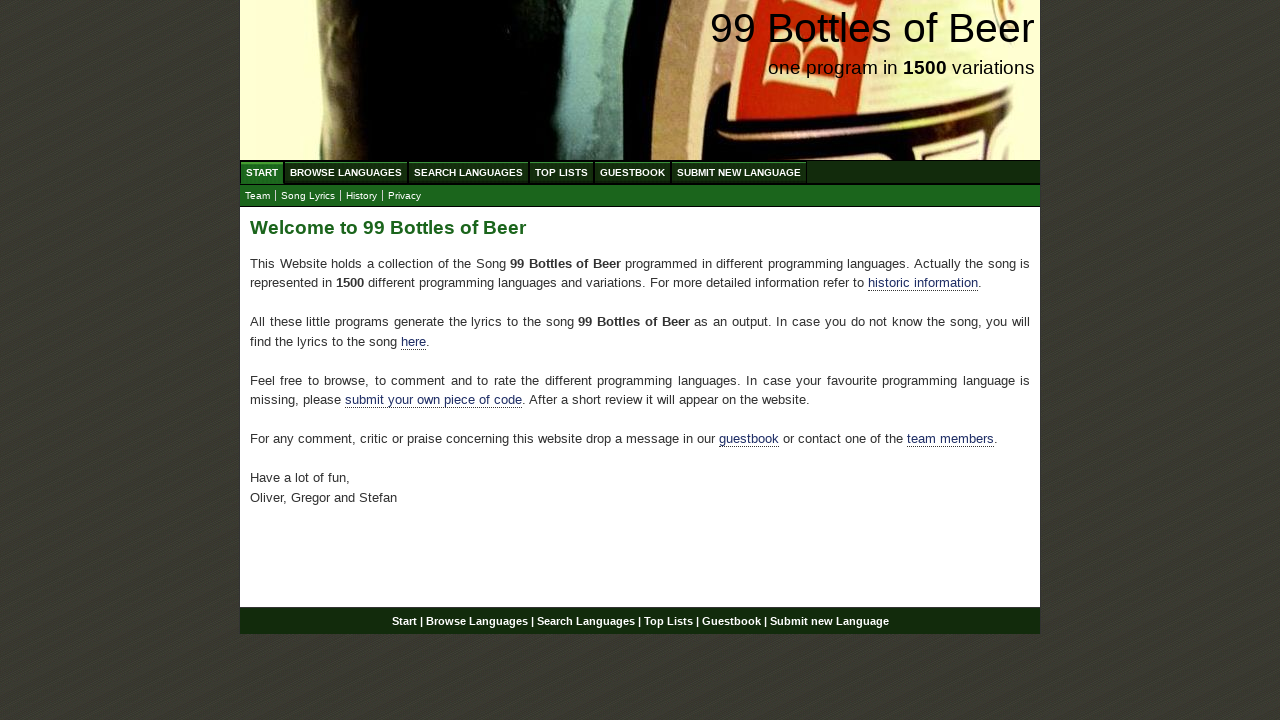

Clicked 'SUBMIT NEW LANGUAGE' link at (739, 172) on text=SUBMIT NEW LANGUAGE
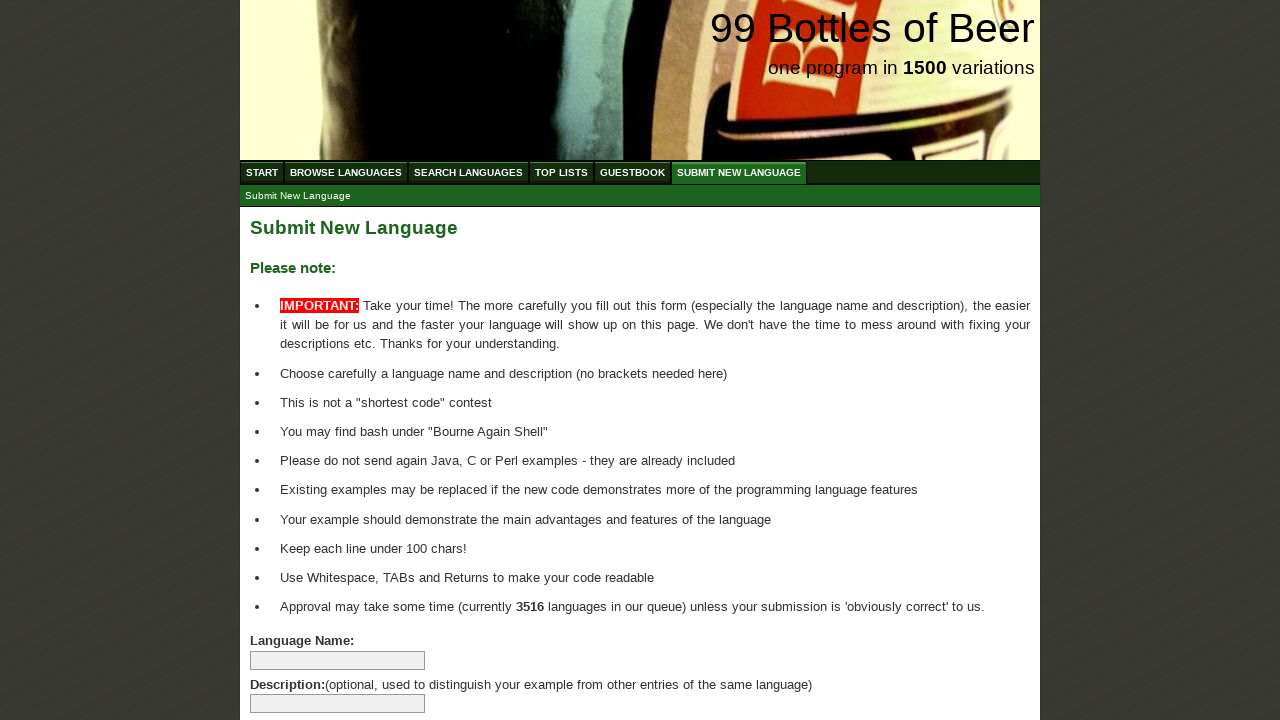

Submit New Language page loaded with list items visible
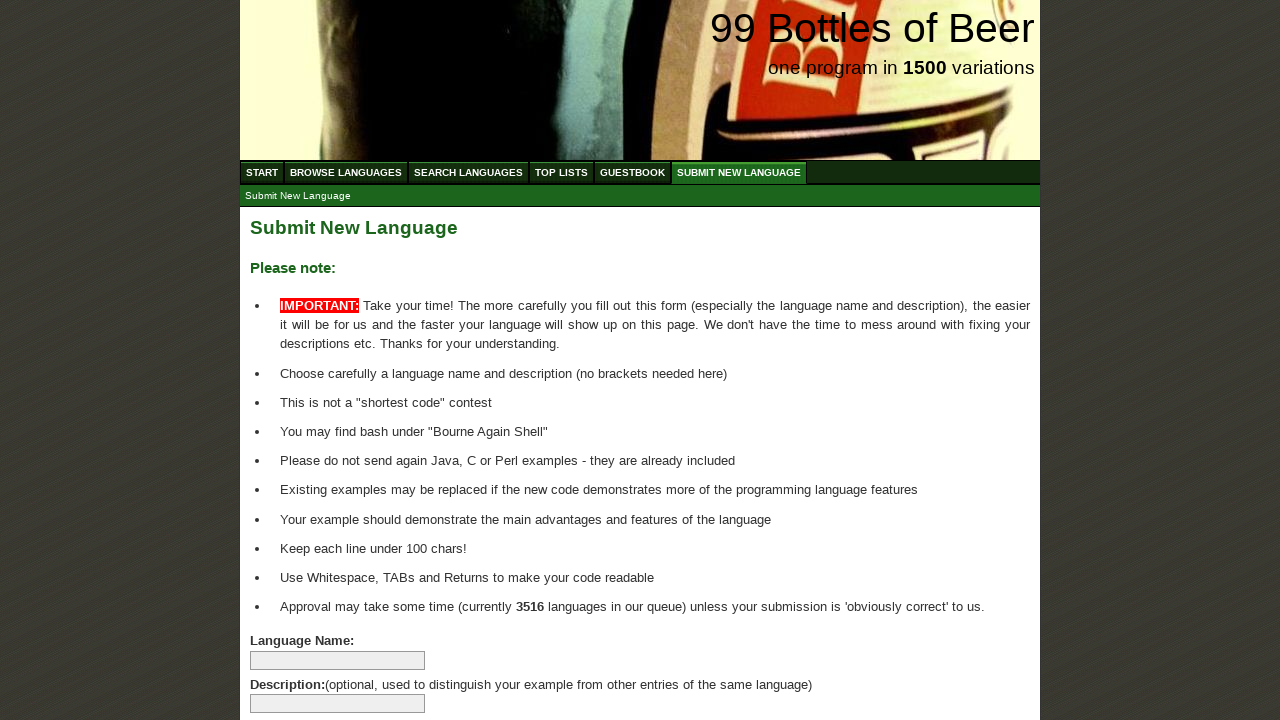

Retrieved all list items with span elements
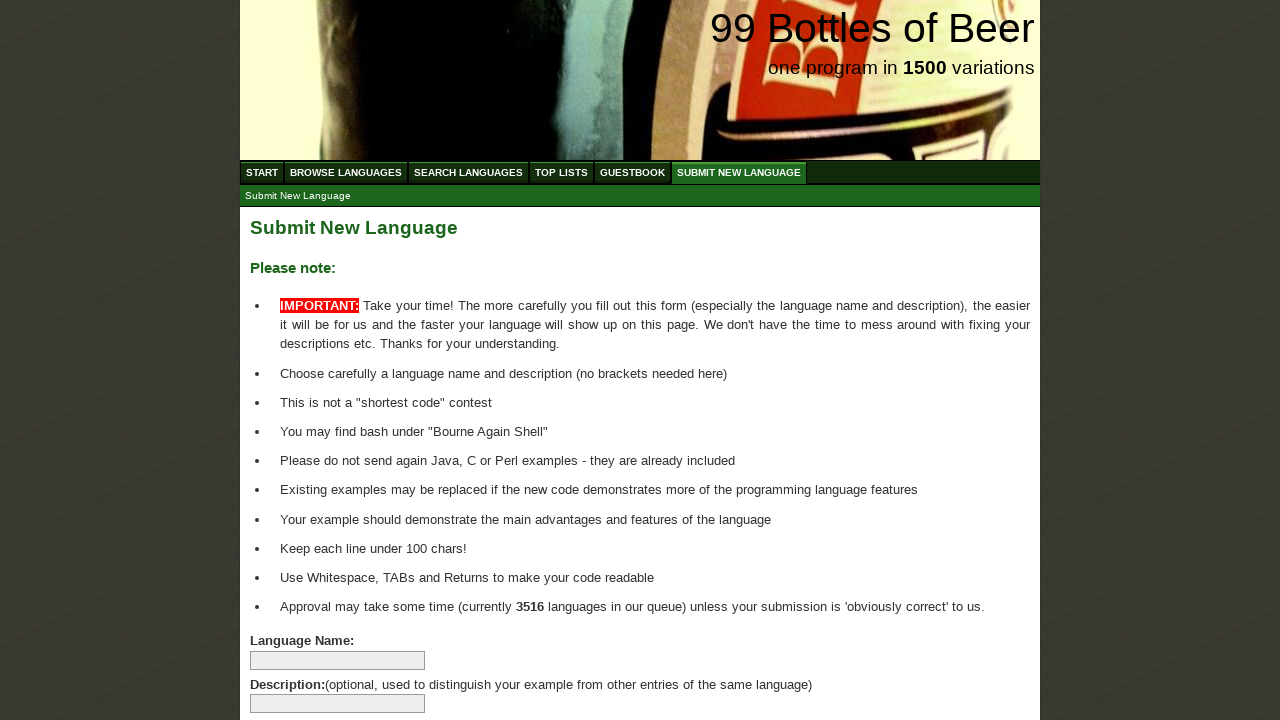

Verified that list items exist (IMPORTANT notice markup present)
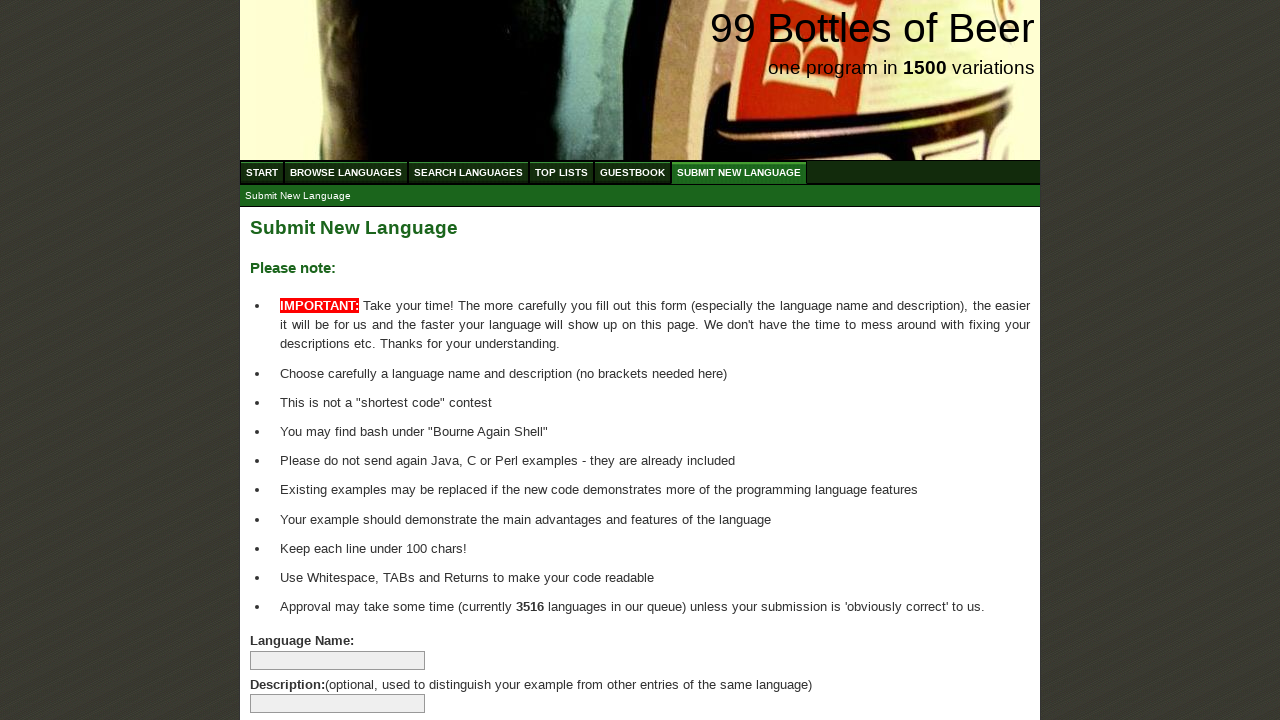

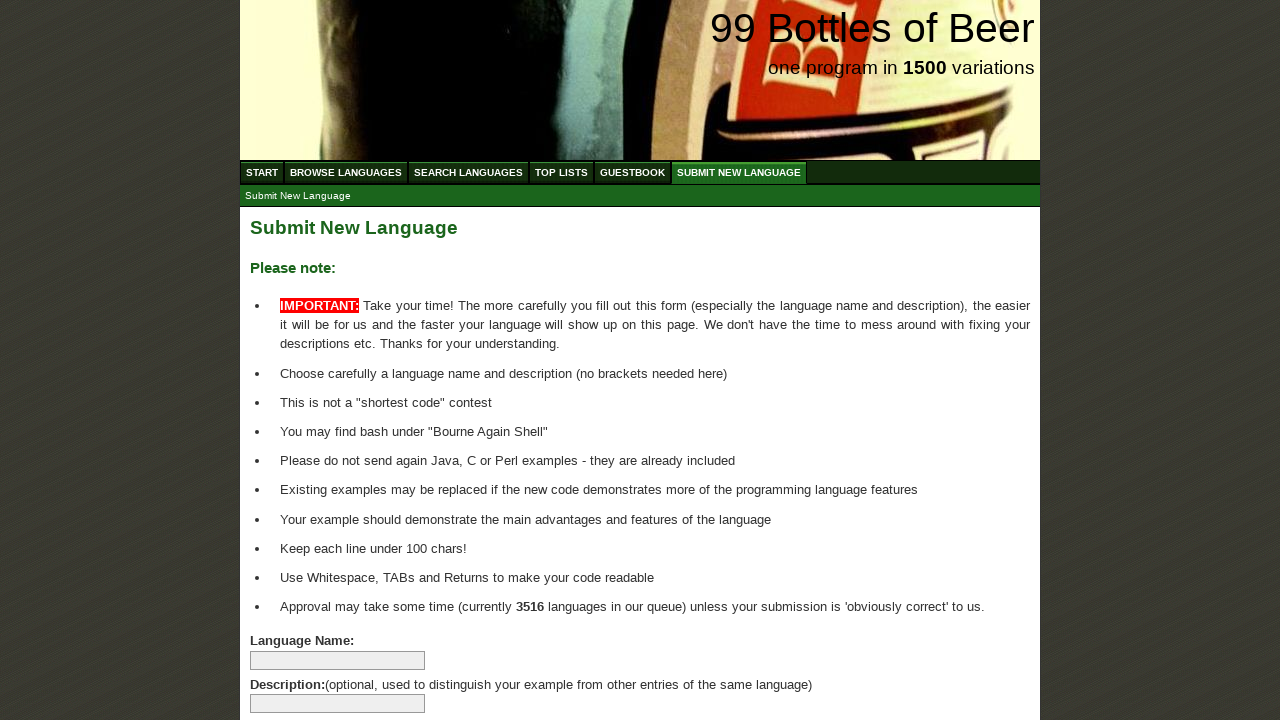